Tests popup functionality on W3Schools demo page by switching to iframe, clicking to show popup, and then clicking the popup element

Starting URL: https://www.w3schools.com/howto/tryit.asp?filename=tryhow_js_popup

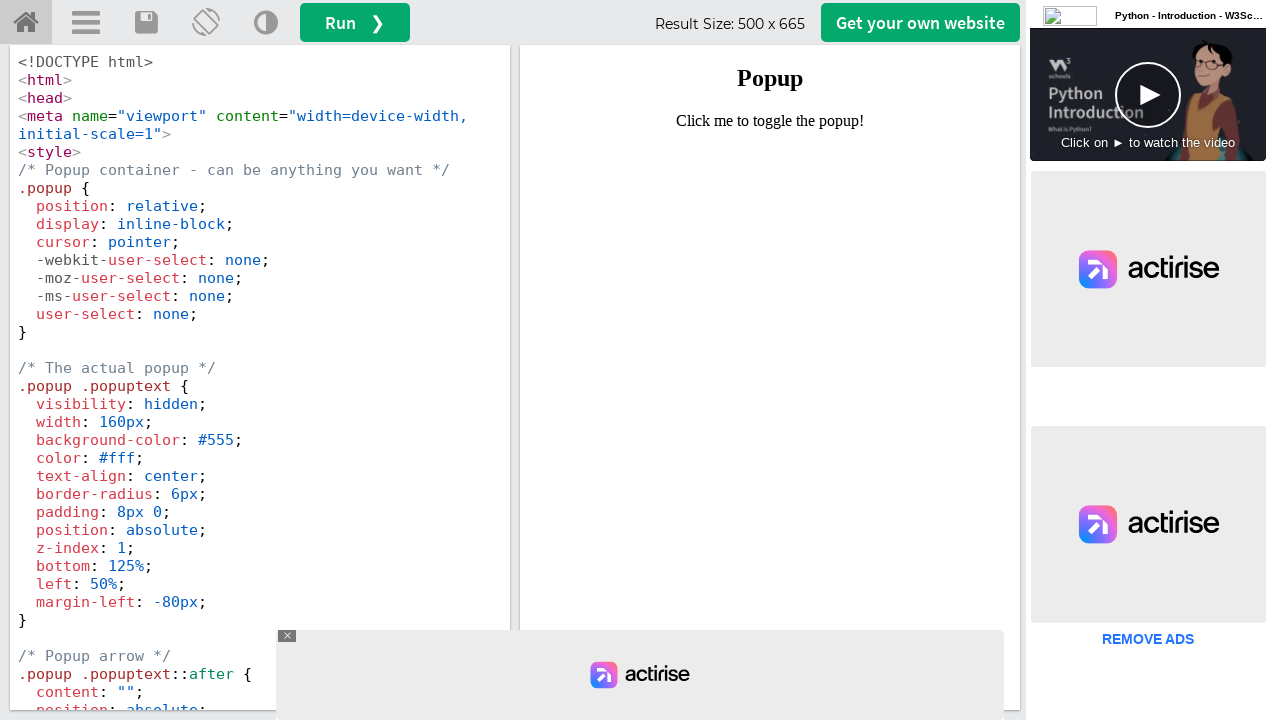

Located iframe #iframeResult containing the demo
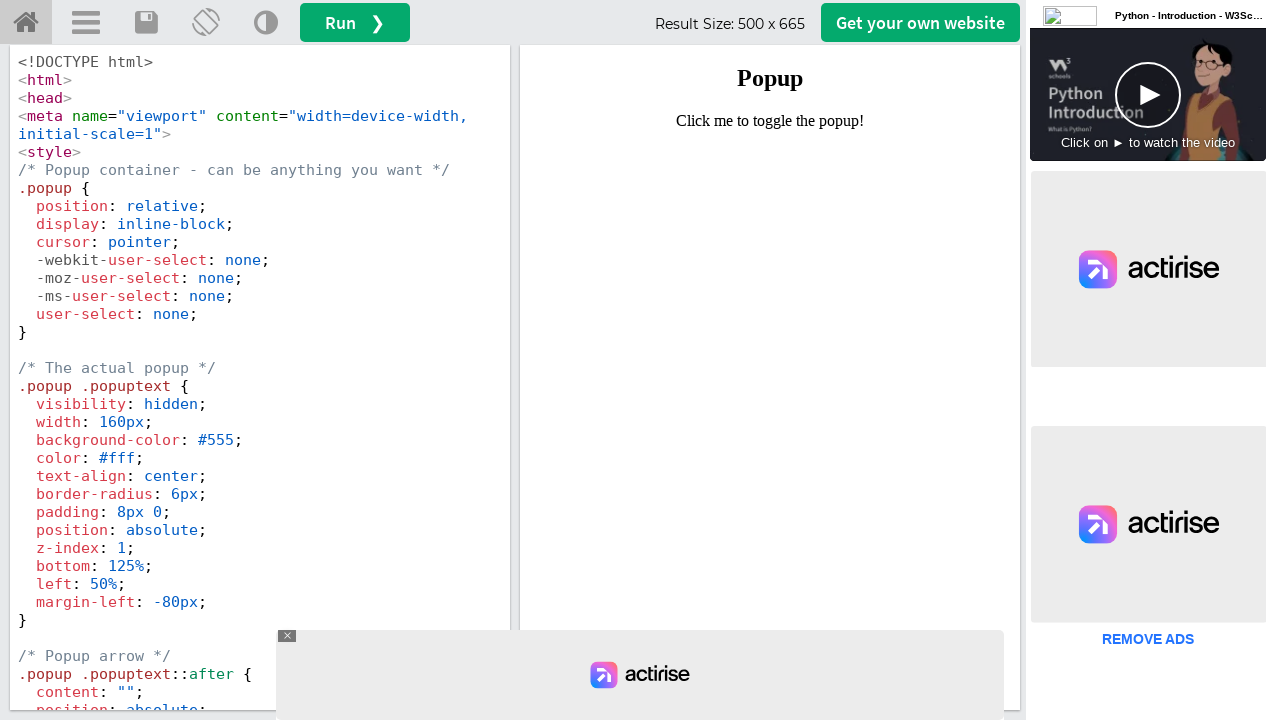

Clicked popup trigger element to show popup at (770, 121) on #iframeResult >> internal:control=enter-frame >> xpath=//div[@class='popup']
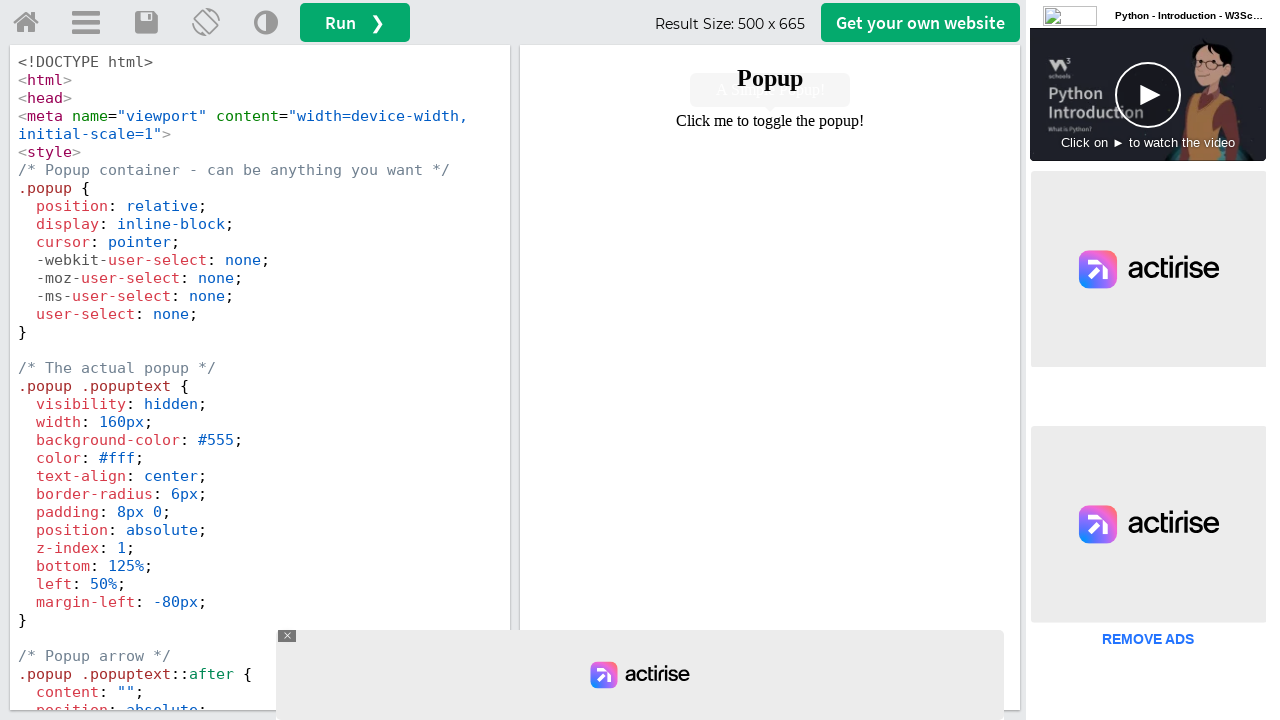

Clicked popup element with id myPopup at (770, 90) on #iframeResult >> internal:control=enter-frame >> #myPopup
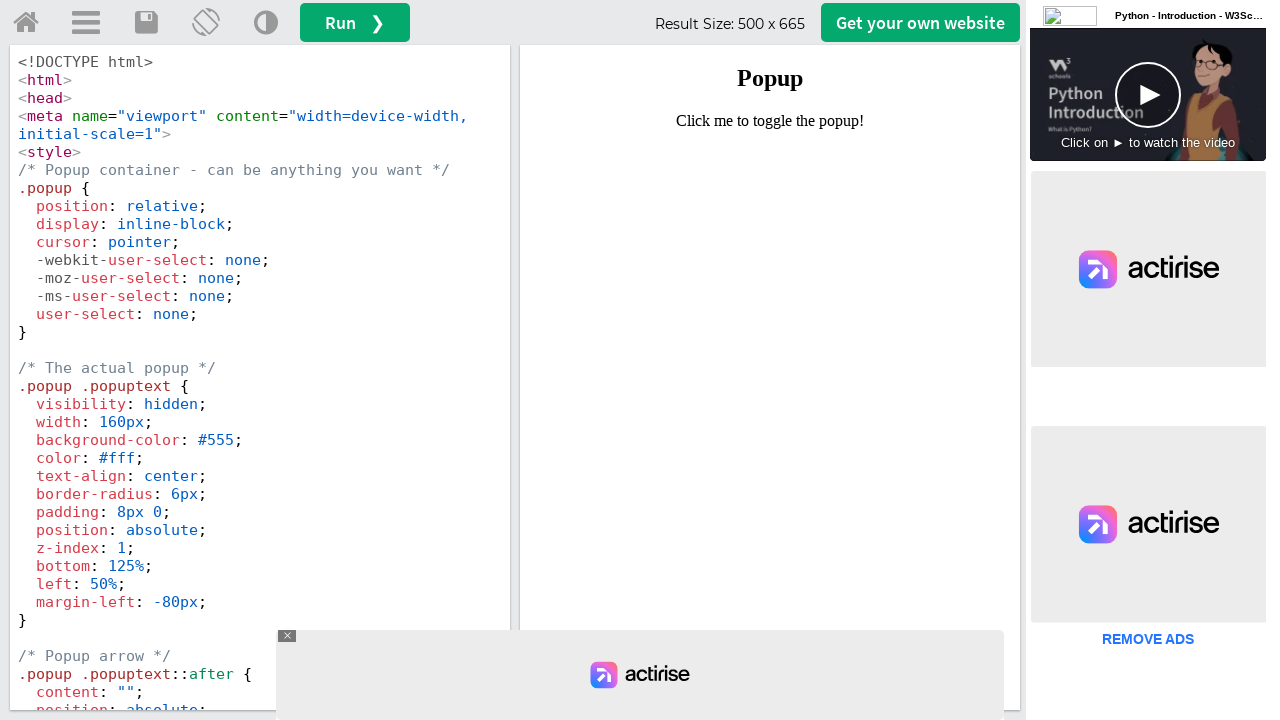

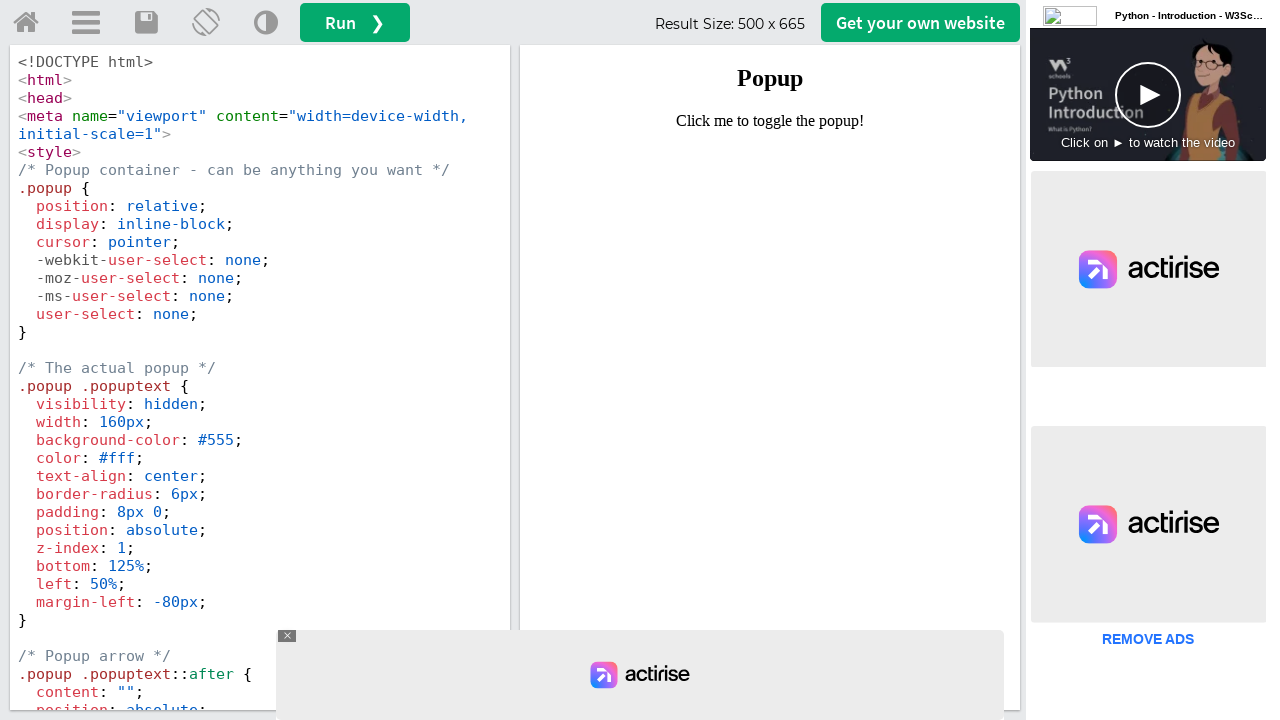